Tests that single-clicking the "Right Click Me" button does not trigger the right-click success message

Starting URL: https://demoqa.com/buttons

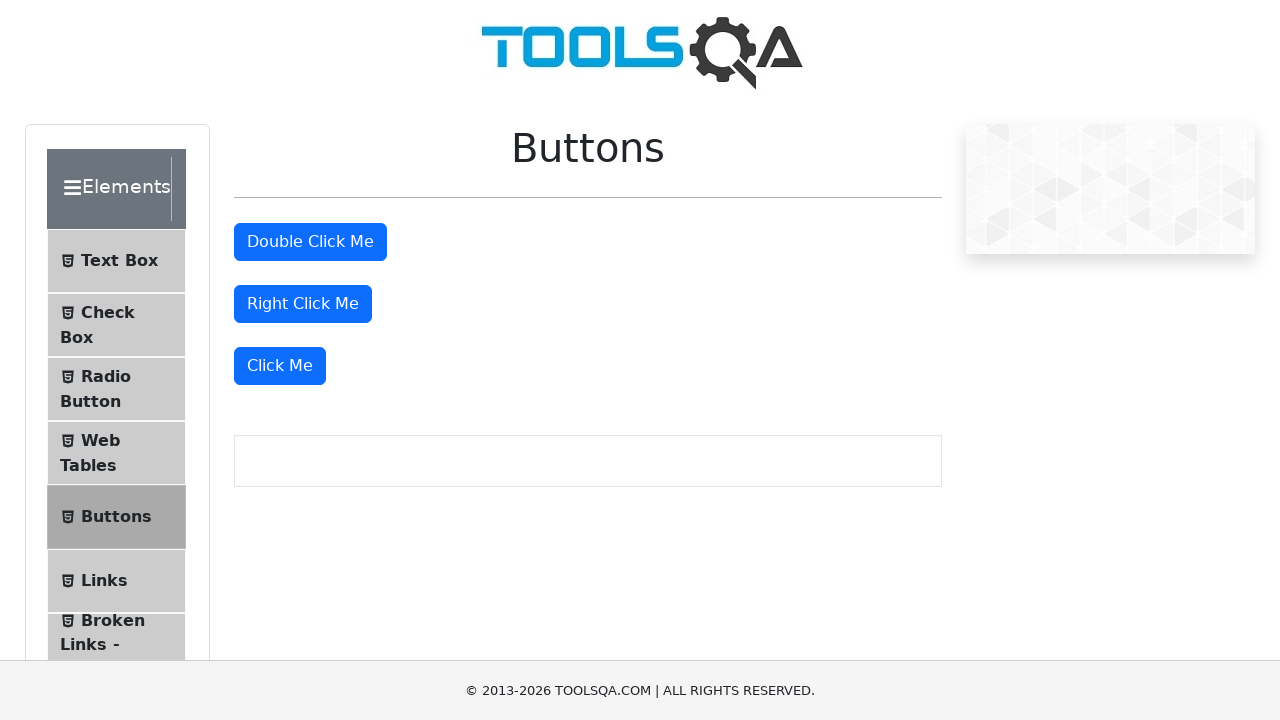

Single-clicked the 'Right Click Me' button at (303, 304) on #rightClickBtn
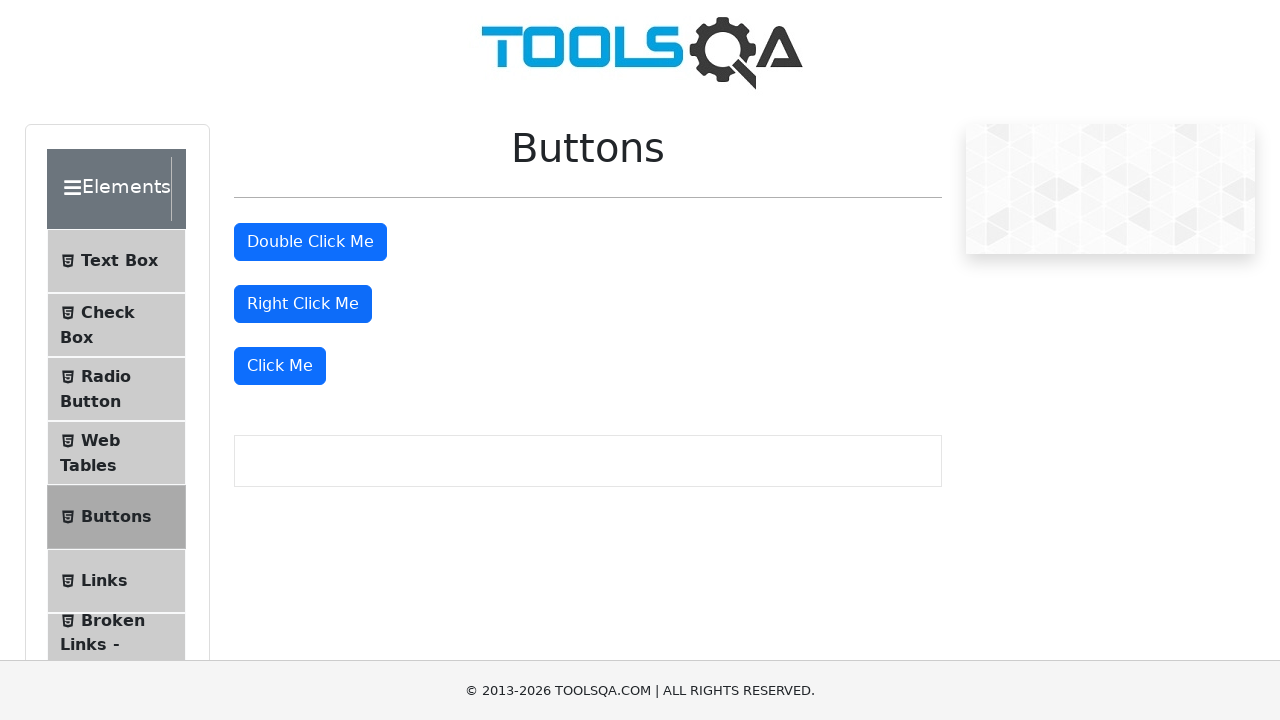

Waited 500ms for any potential right-click success message
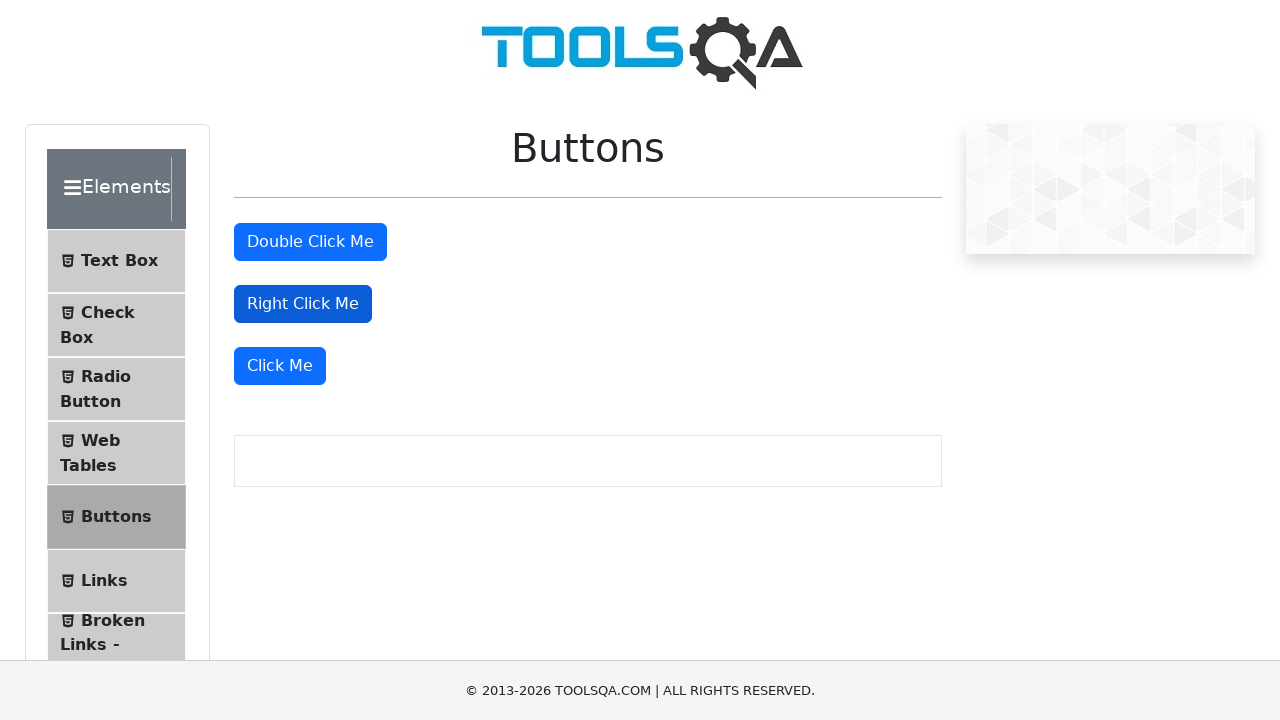

Verified that right-click success message did not appear
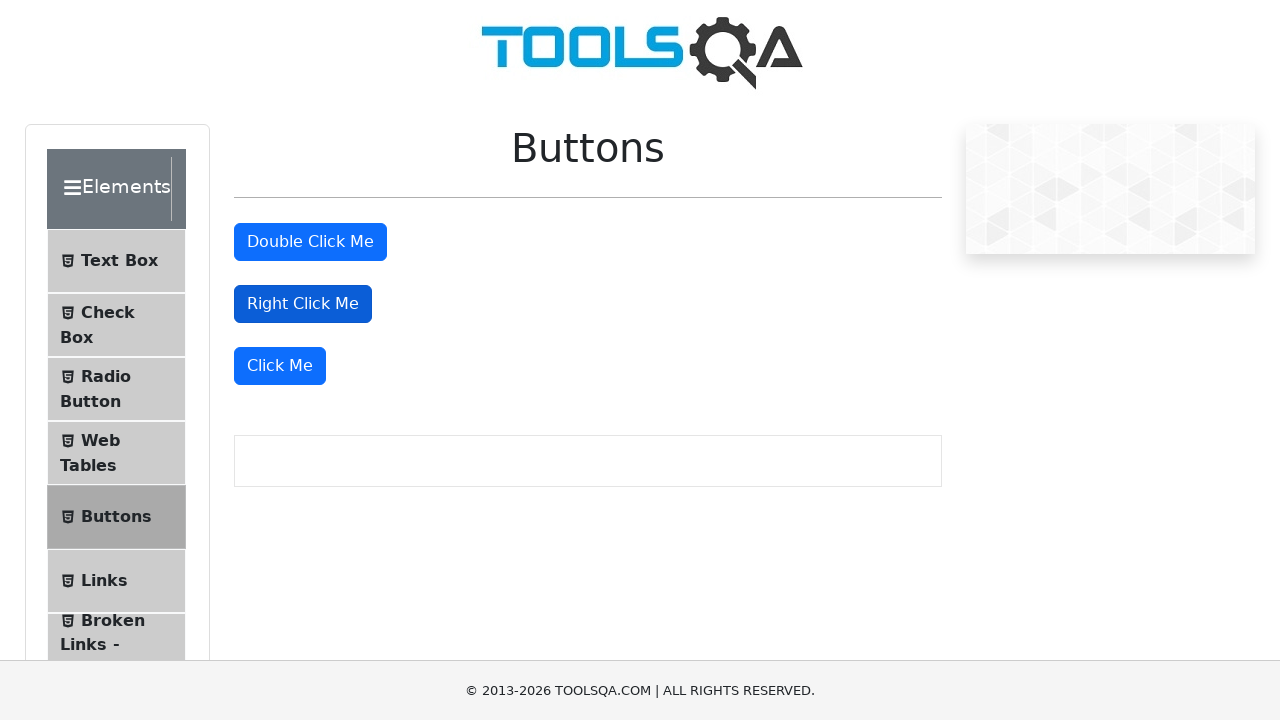

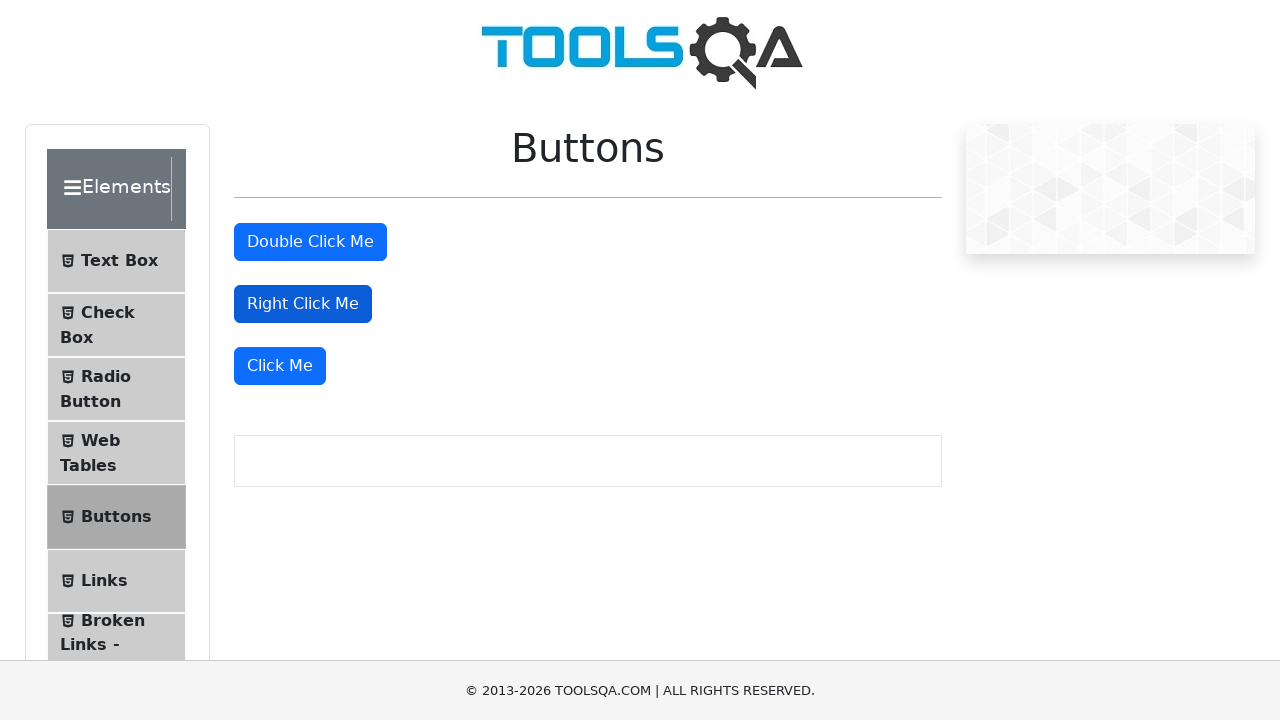